Tests window handling by clicking a link that opens a new window and verifying the page title

Starting URL: https://the-internet.herokuapp.com/windows

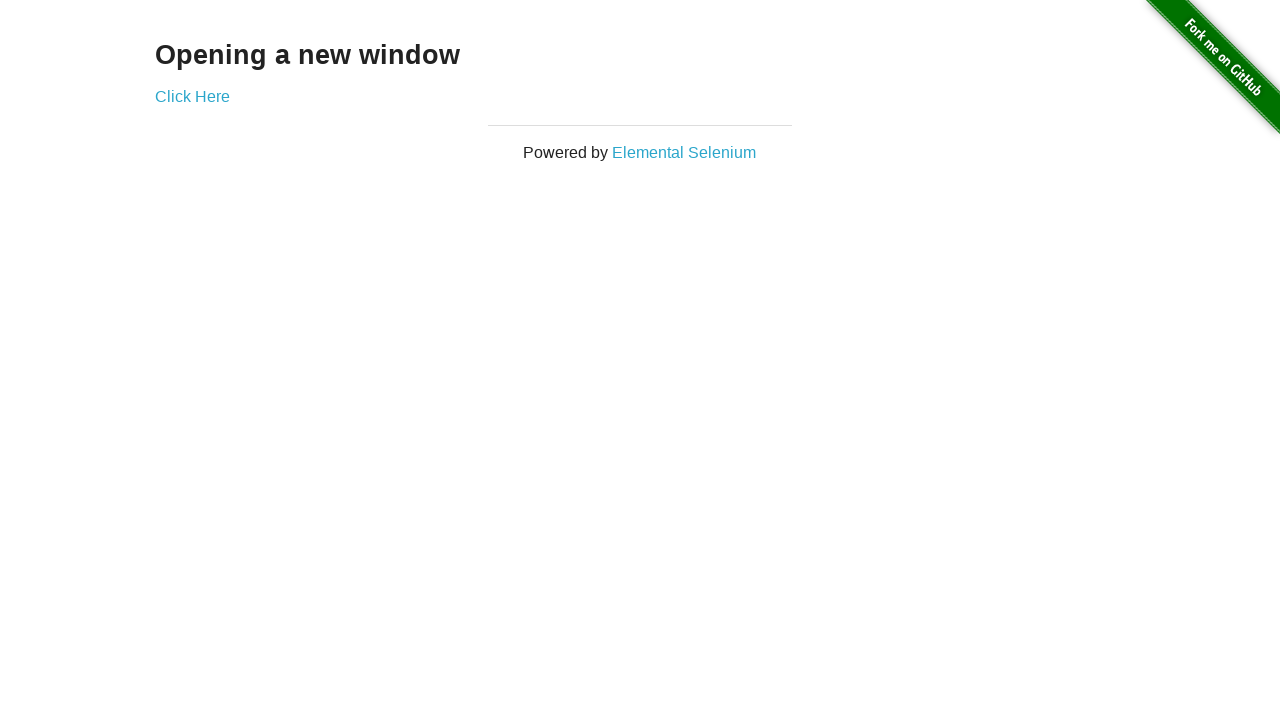

Clicked 'Click Here' link to open new window at (192, 96) on text='Click Here'
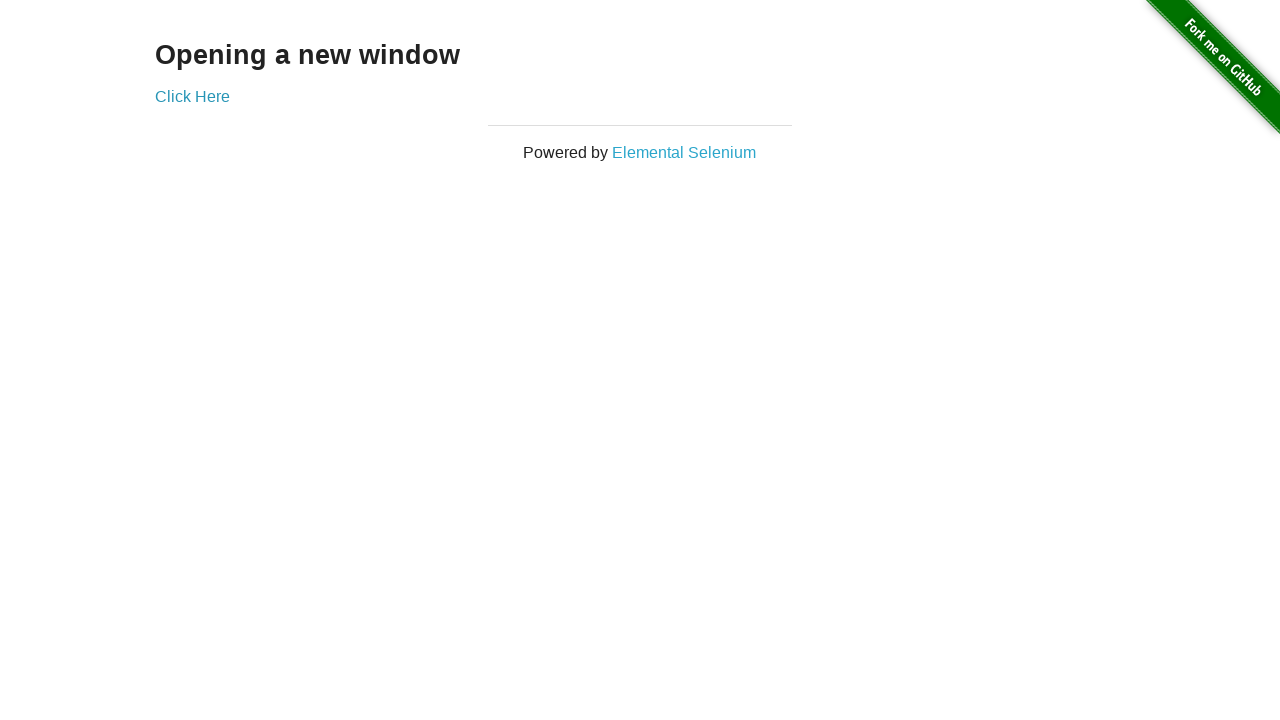

Clicked 'Click Here' link and new page opened at (192, 96) on text='Click Here'
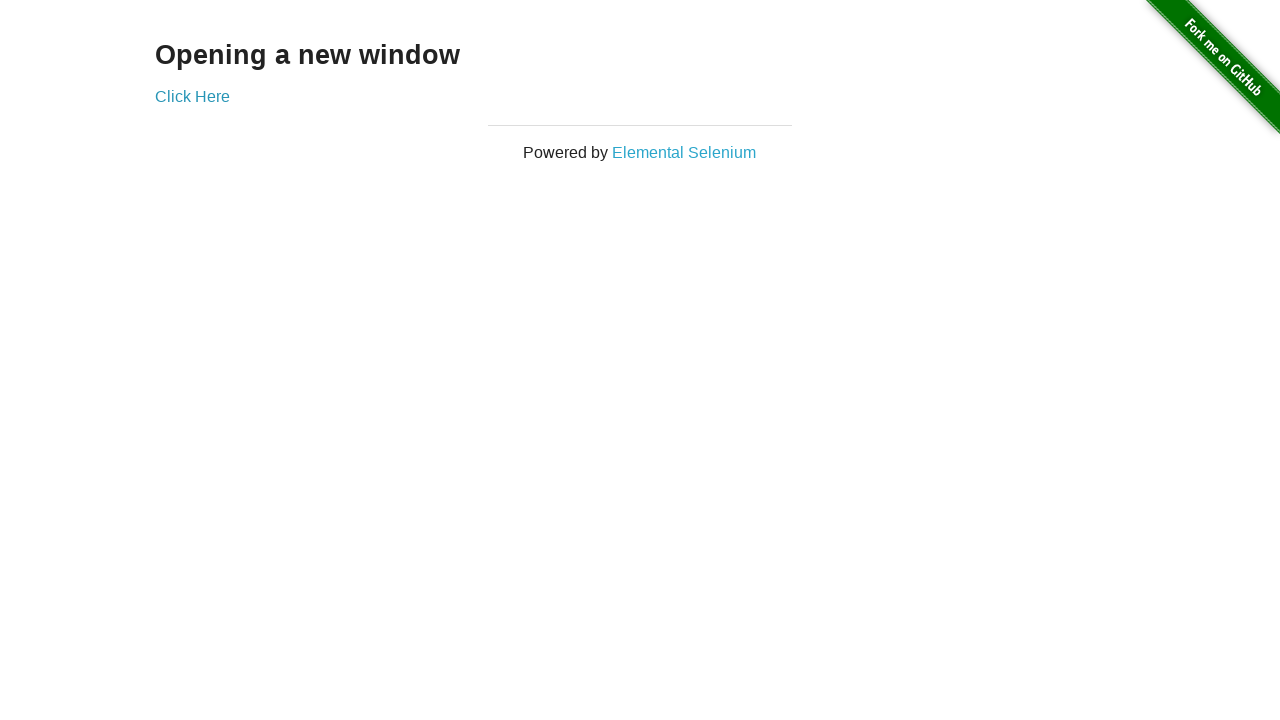

New window/page captured
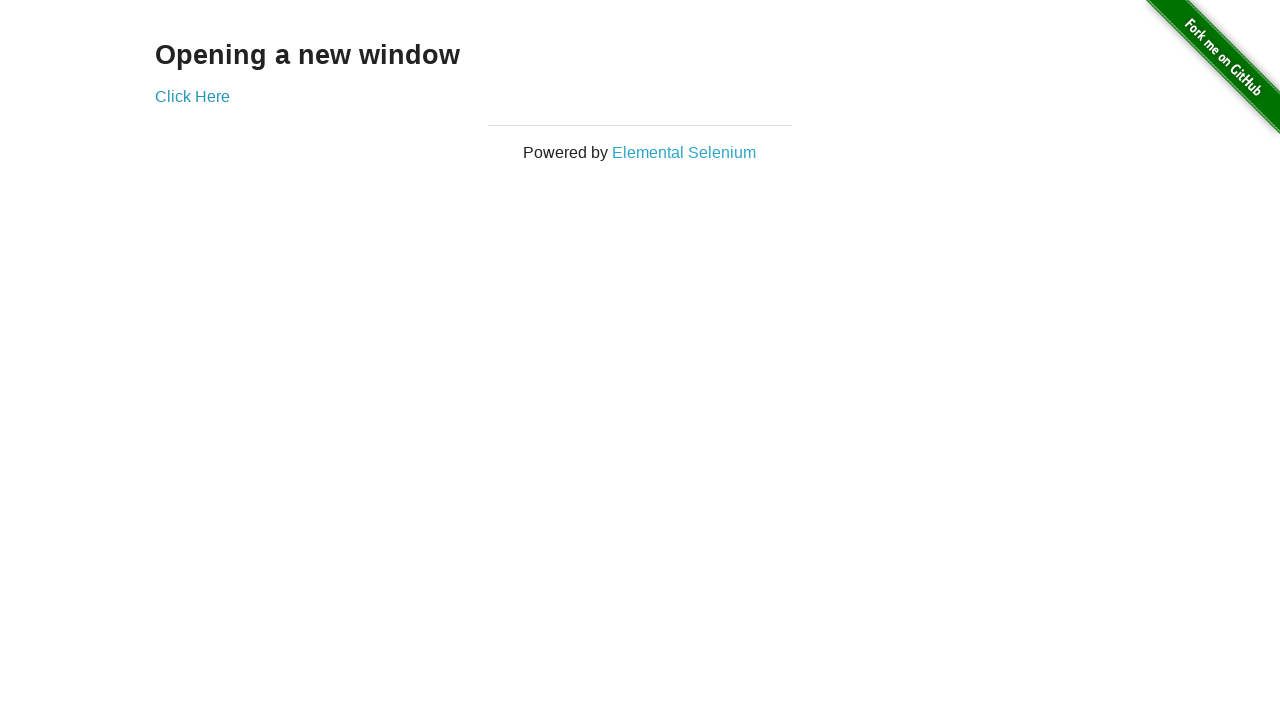

Retrieved original page title: <bound method Page.title of <Page url='https://the-internet.herokuapp.com/windows'>>
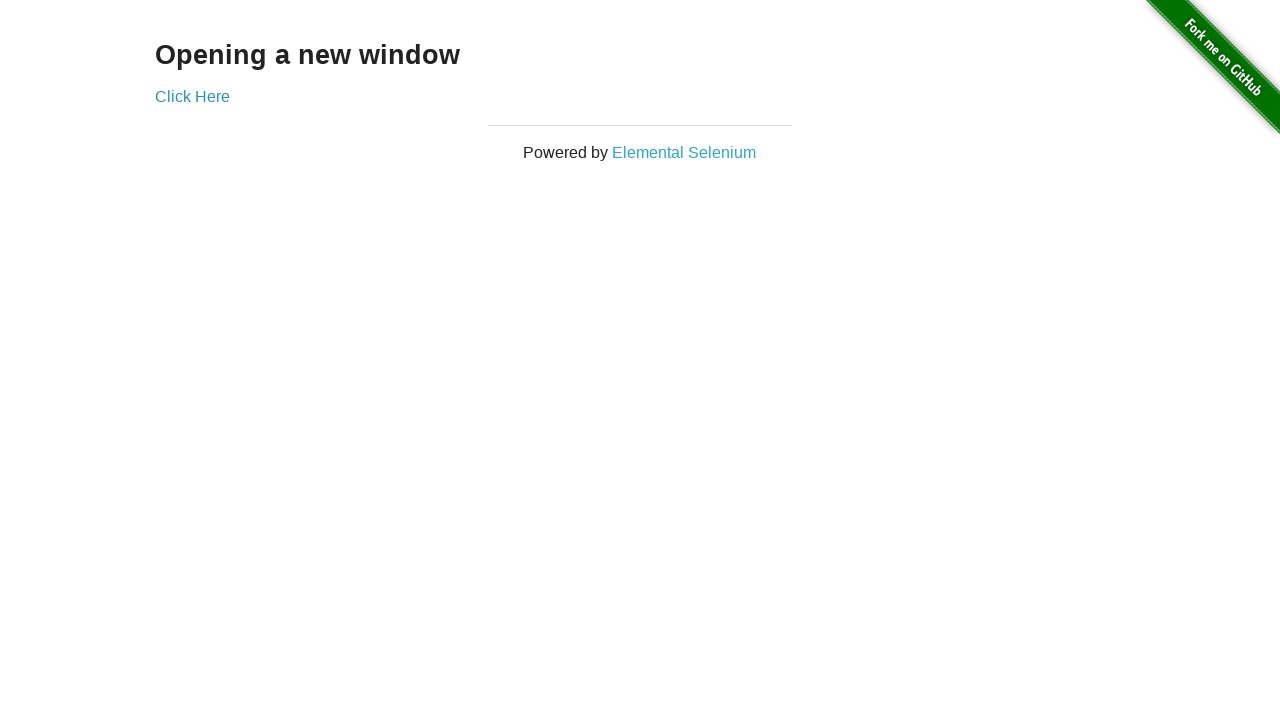

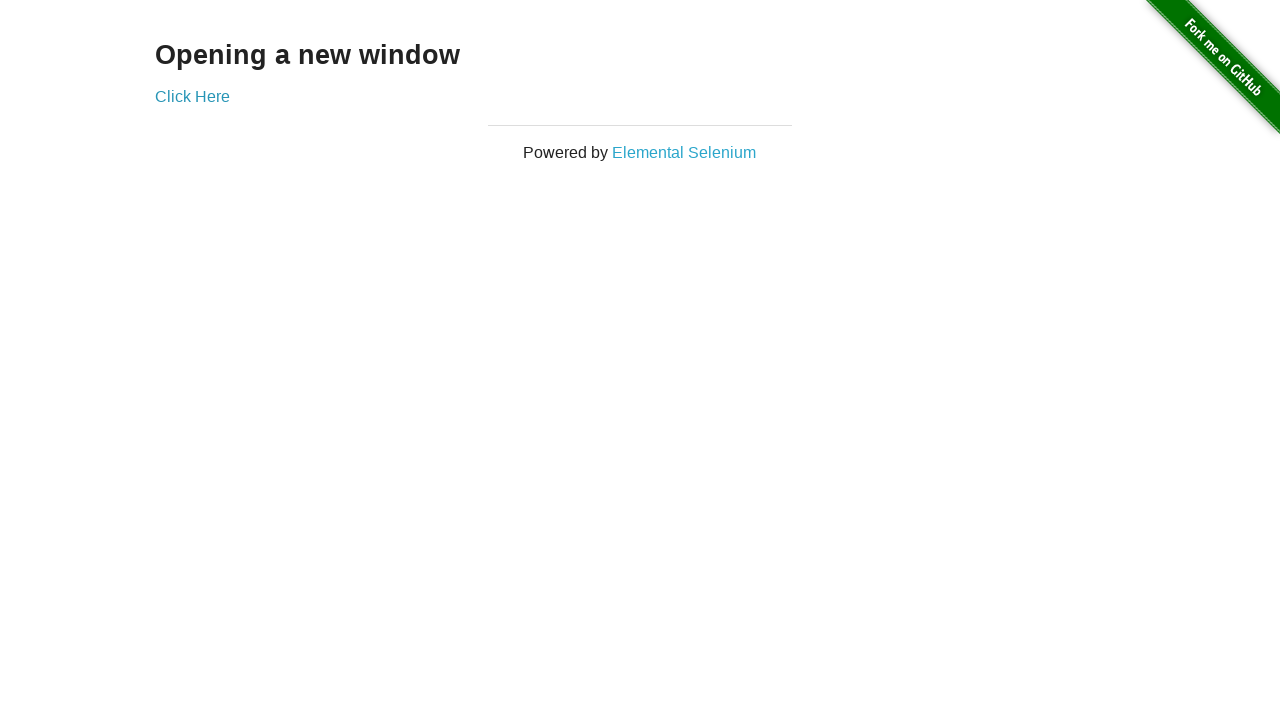